Tests the forgot password flow by clicking the signin button, navigating to the forgot password page, entering an email address, and submitting the password recovery form.

Starting URL: http://zero.webappsecurity.com/index.html

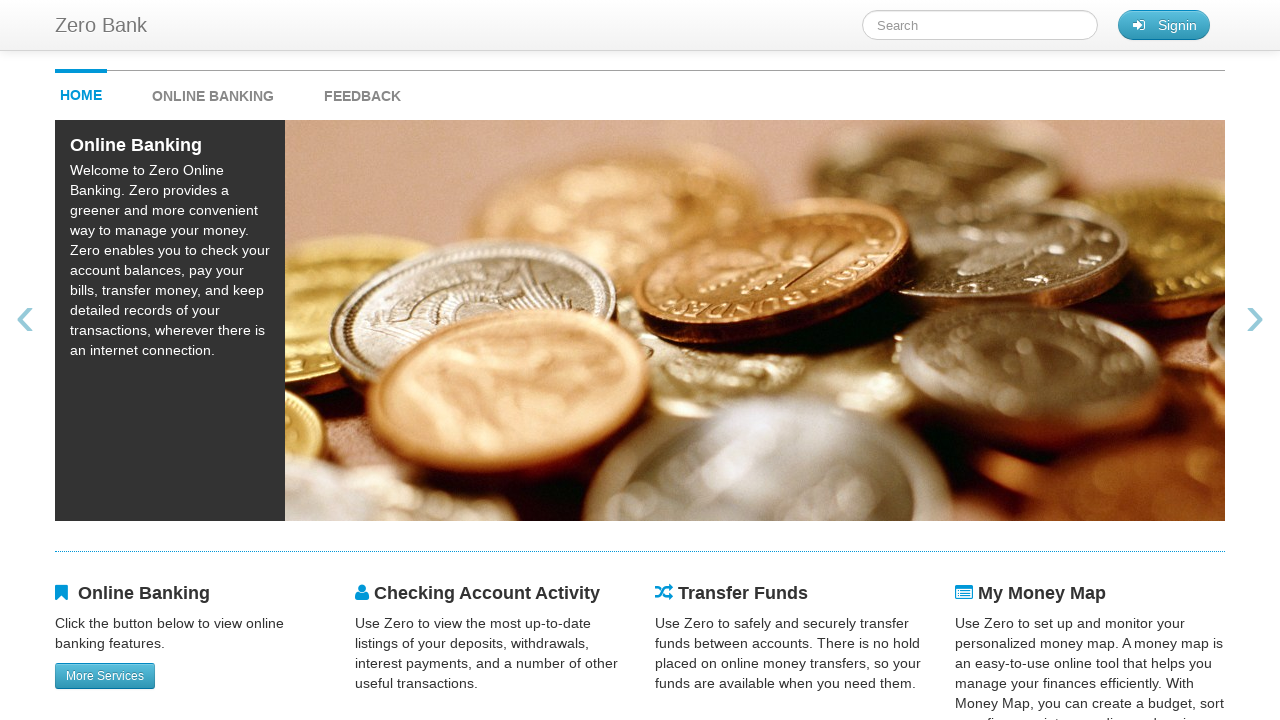

Clicked sign in button to access login page at (1164, 25) on #signin_button
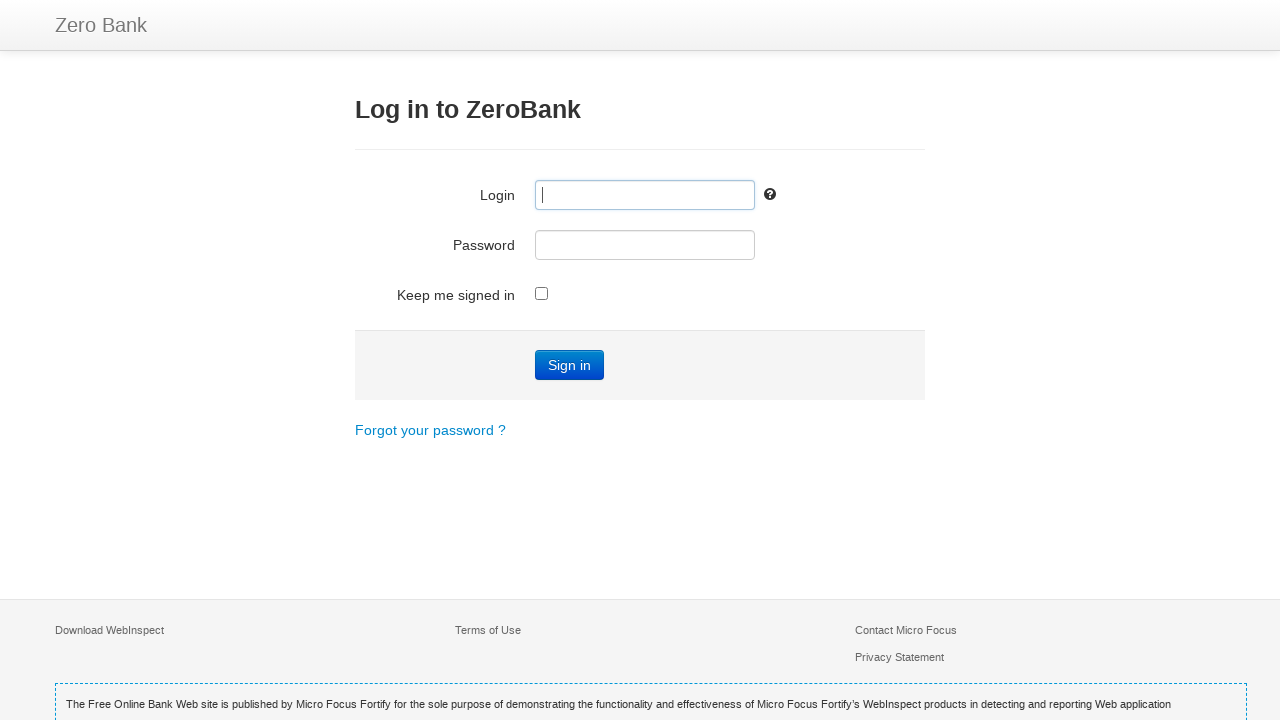

Verified login page title is 'Zero - Log in'
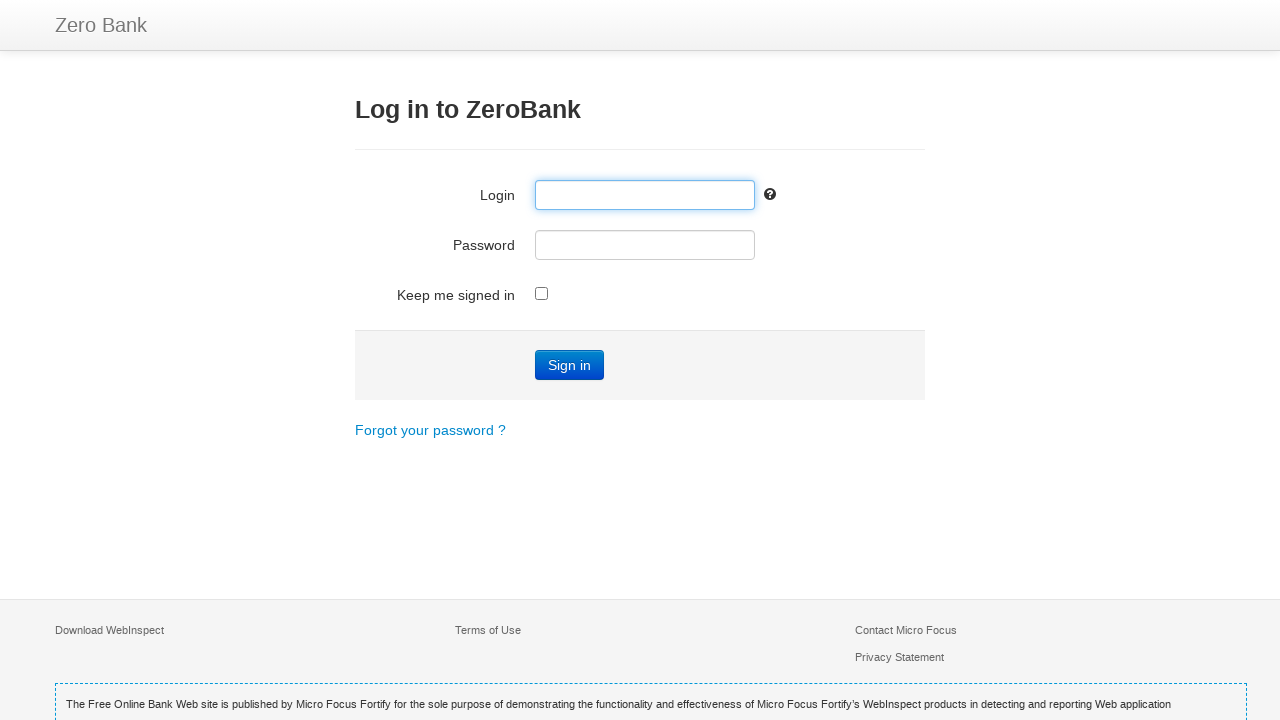

Clicked 'Forgot' password link at (430, 430) on a:has-text('Forgot')
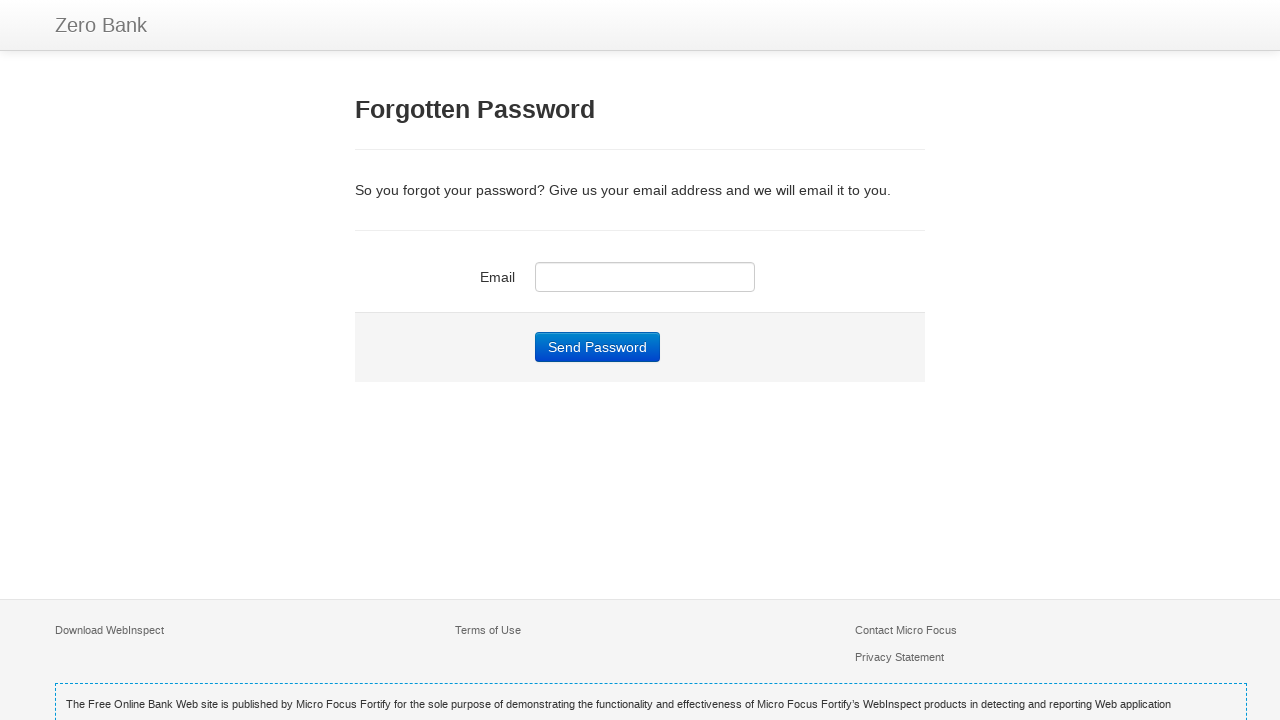

Filled email field with 'abc@gmail.com' on #user_email
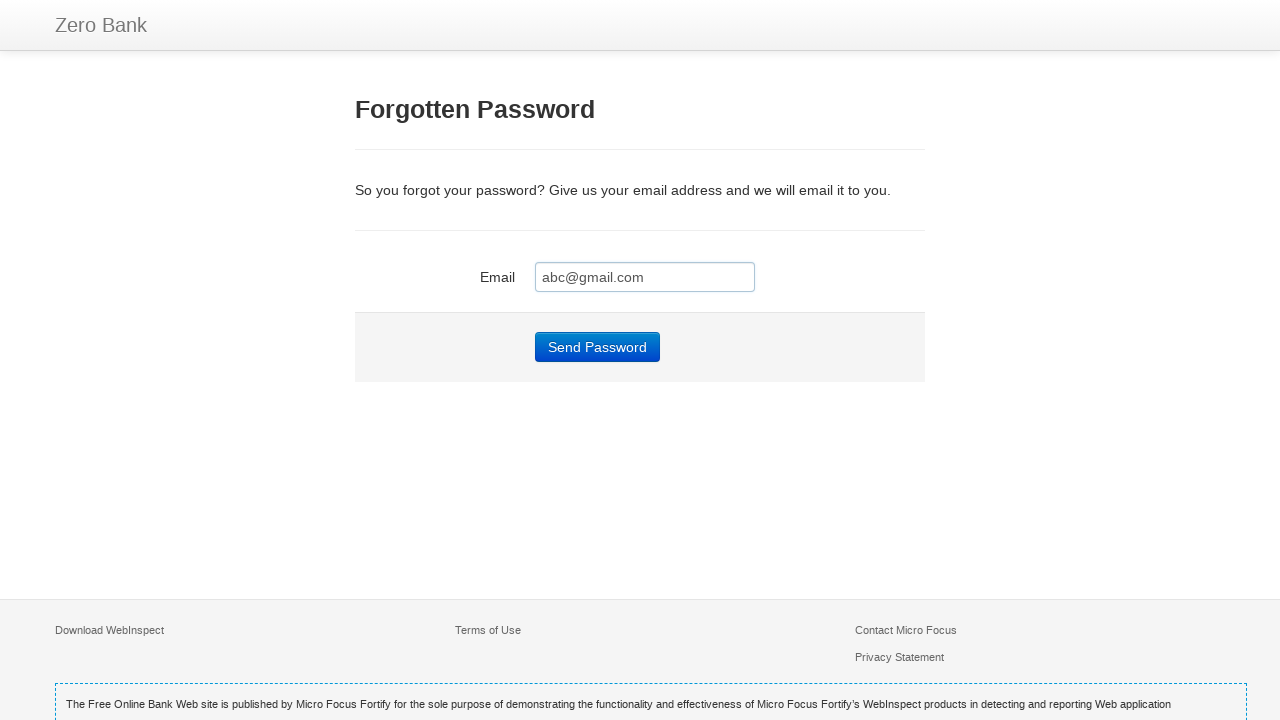

Clicked submit button on password recovery form at (598, 347) on #send_password_form input[type='submit']
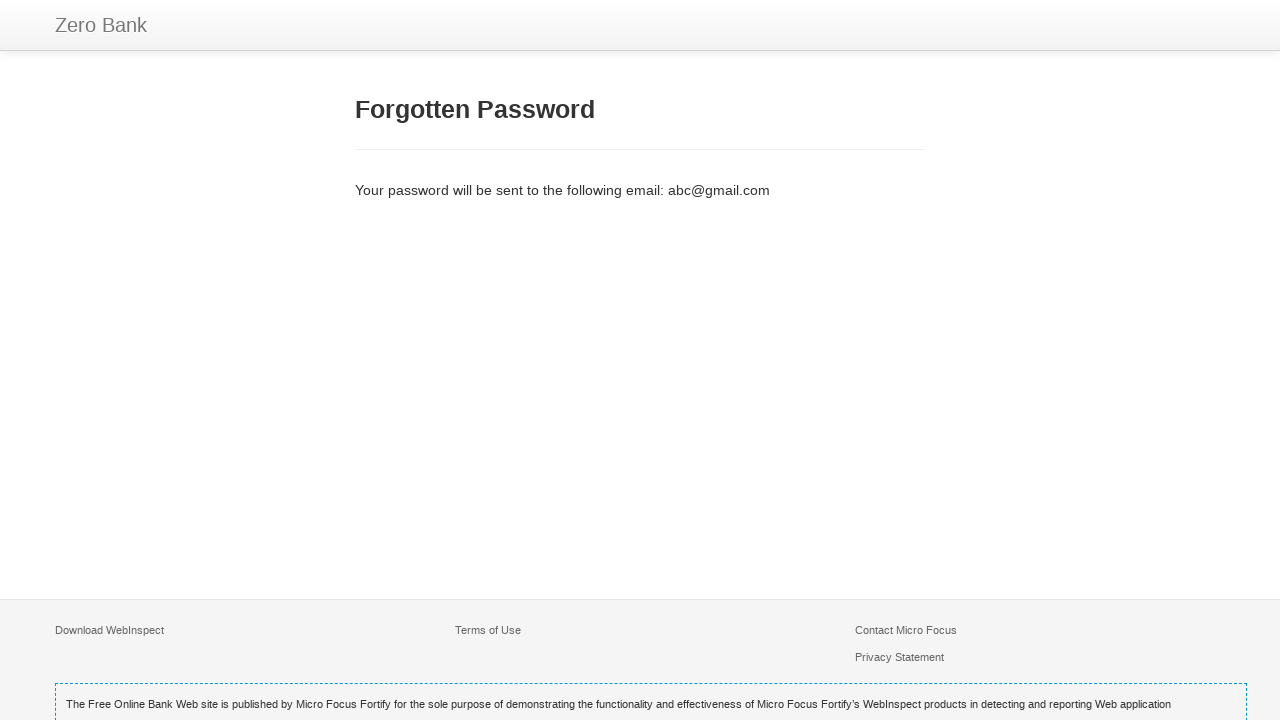

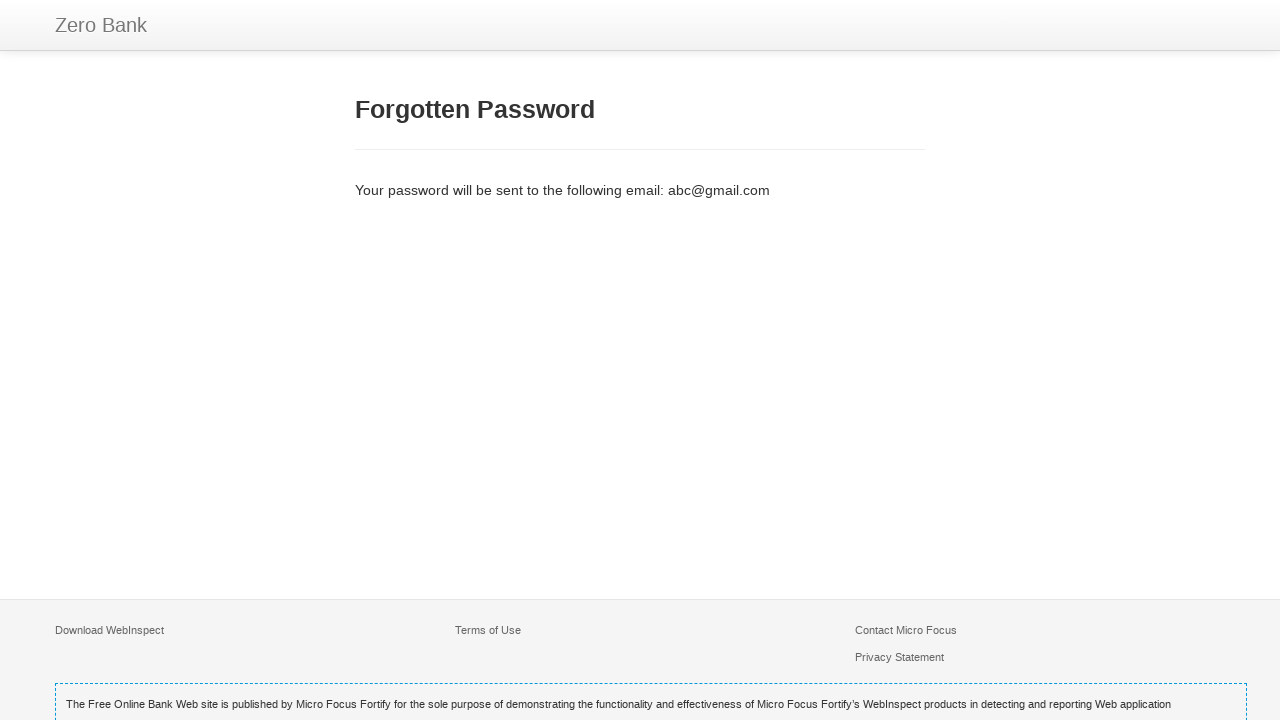